Tests auto-suggestive dropdown functionality by typing a partial country name and selecting a matching option from the suggestions

Starting URL: https://rahulshettyacademy.com/dropdownsPractise/

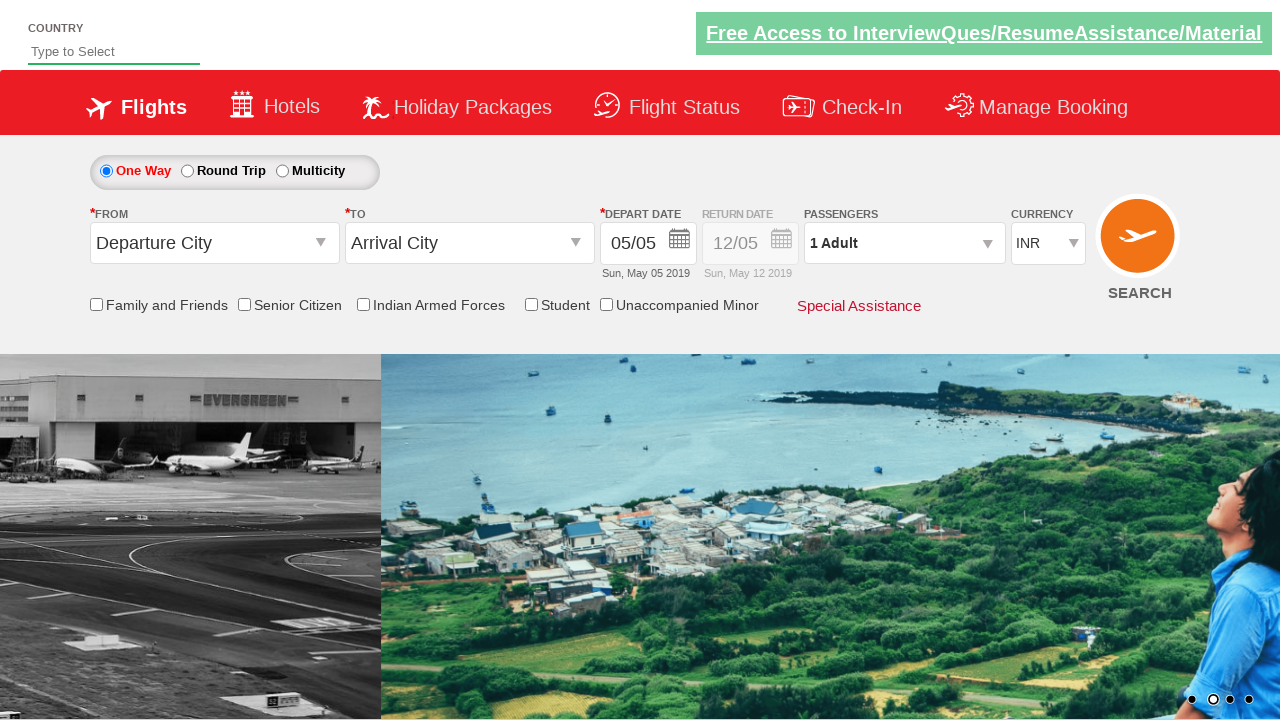

Typed 'aus' in auto-suggest input field on #autosuggest
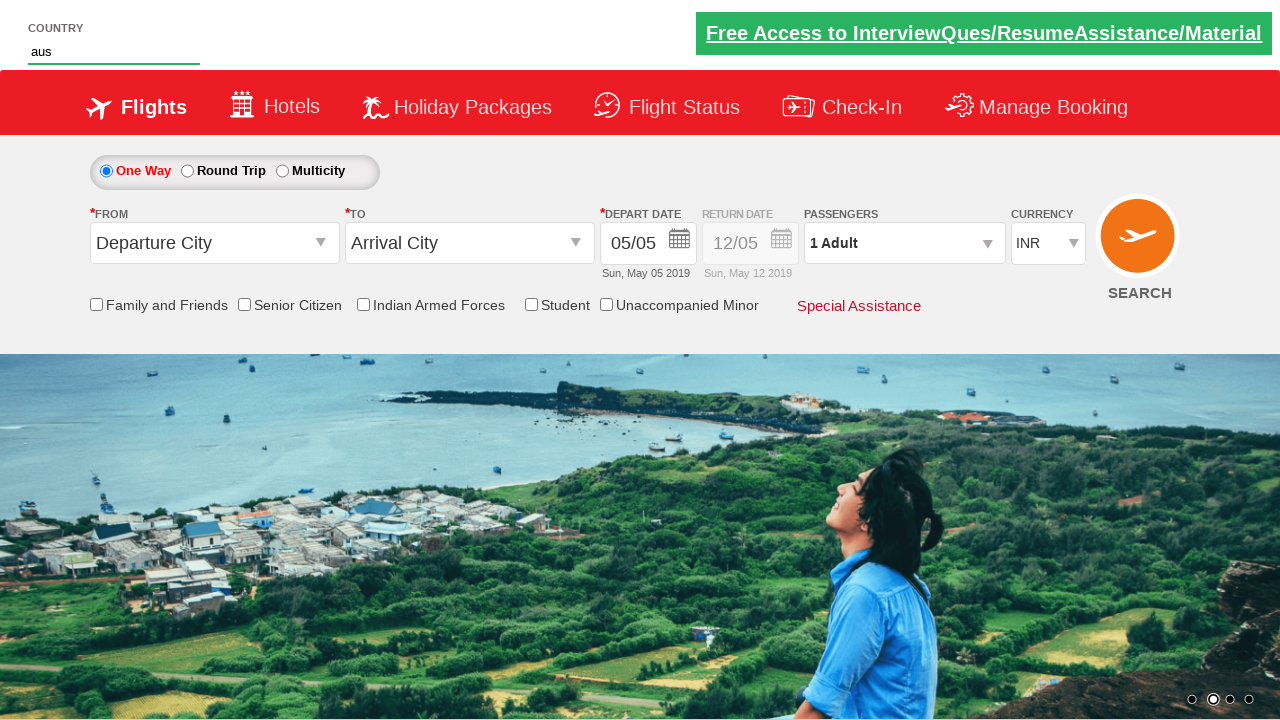

Suggestions dropdown appeared
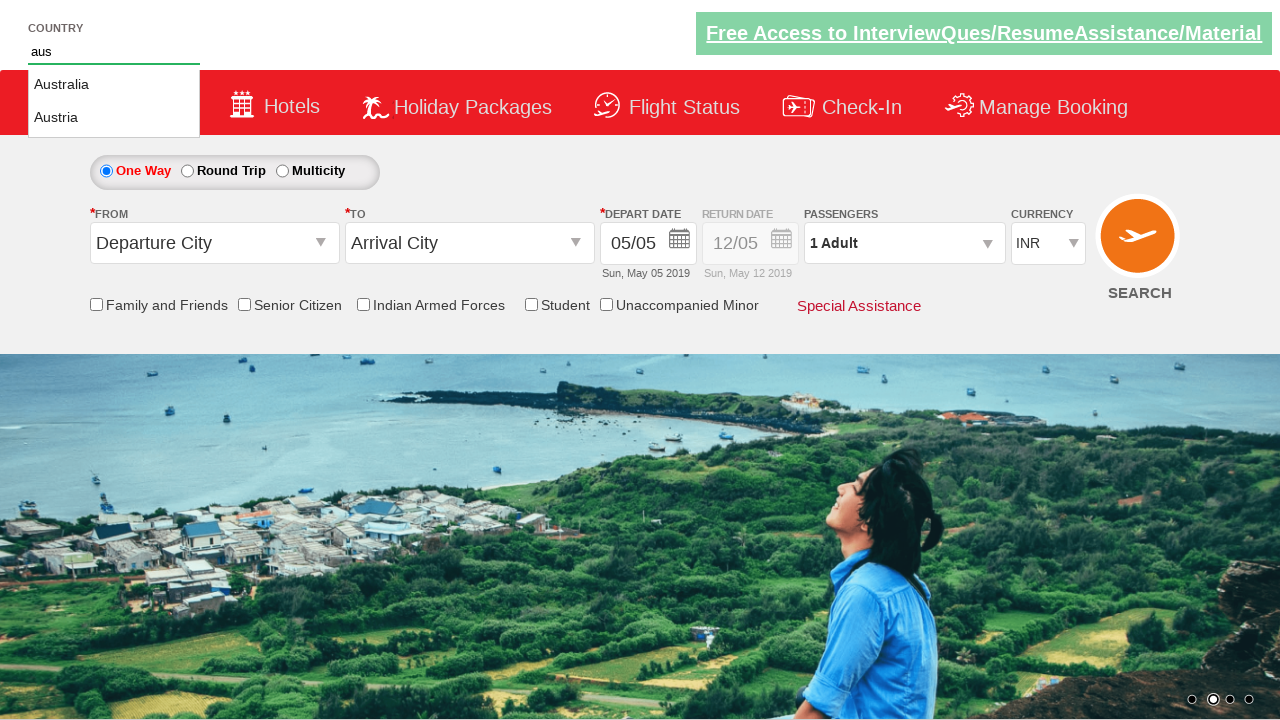

Selected 'Austria' from the auto-suggestive dropdown at (114, 118) on li.ui-menu-item a:text-is('Austria')
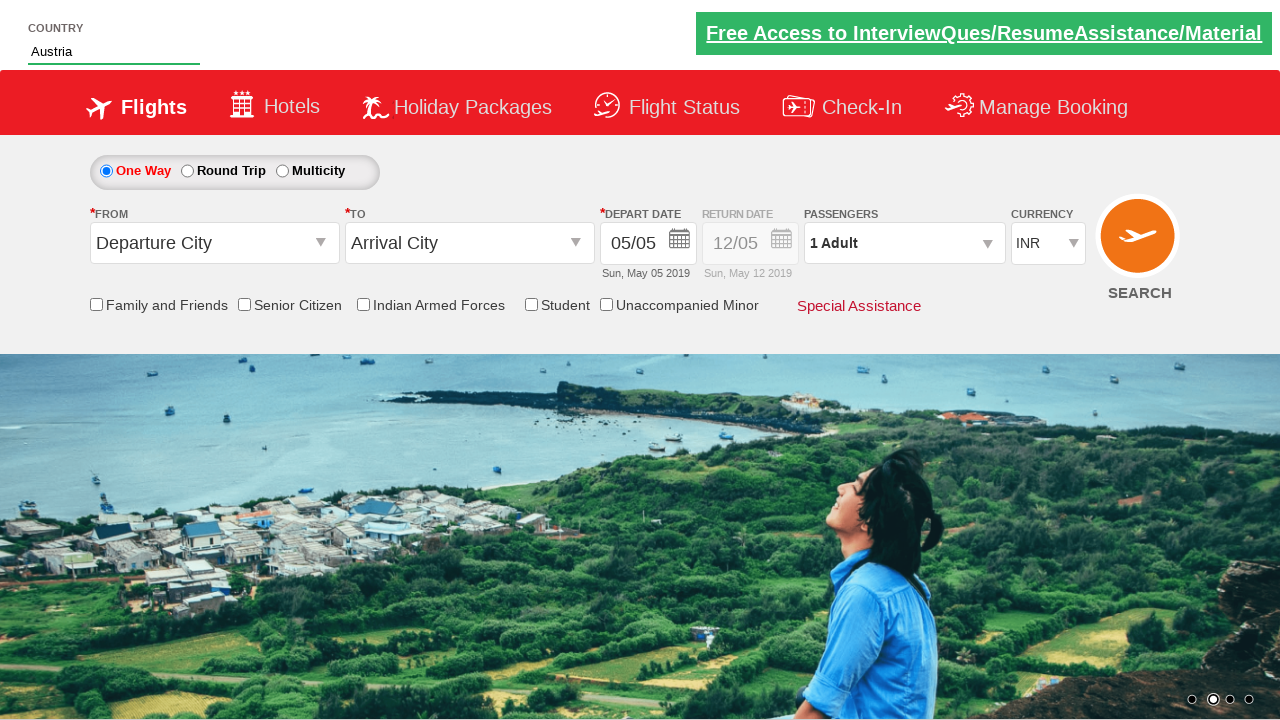

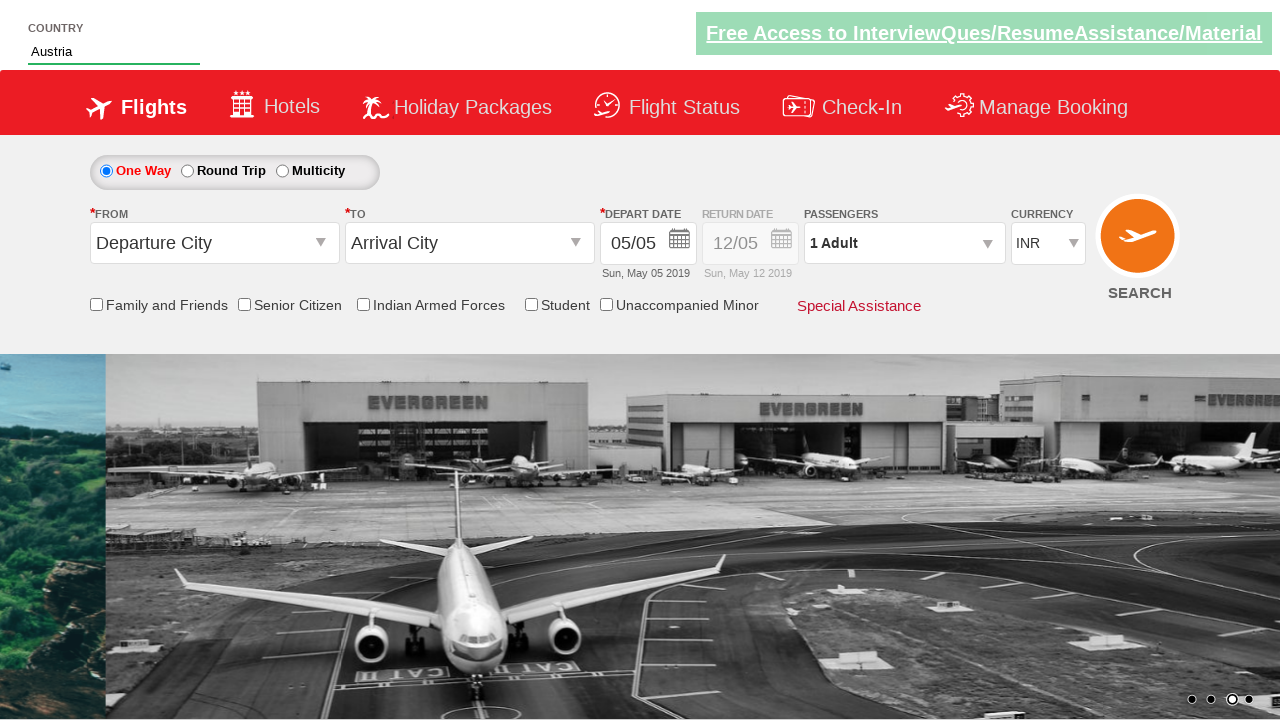